Tests window handling functionality by clicking a link that opens a new window, switching to it, and verifying the title

Starting URL: https://practice.cydeo.com/windows

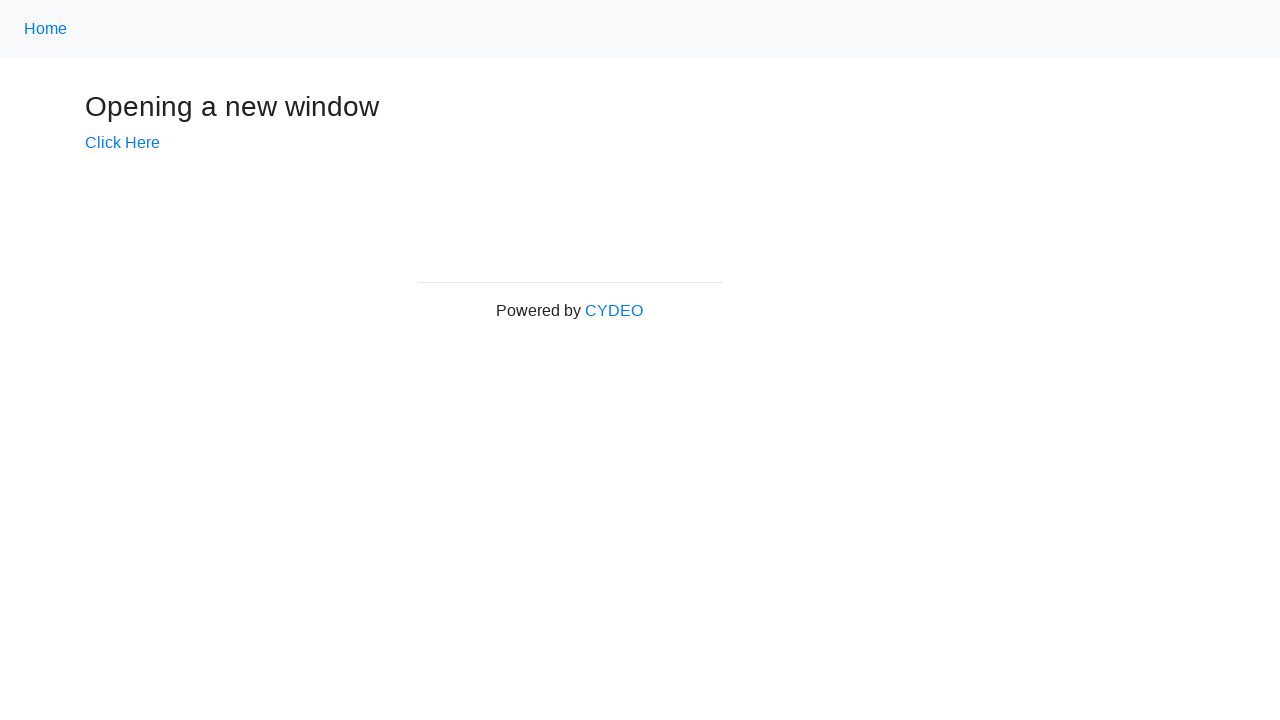

Verified initial page title is 'Windows'
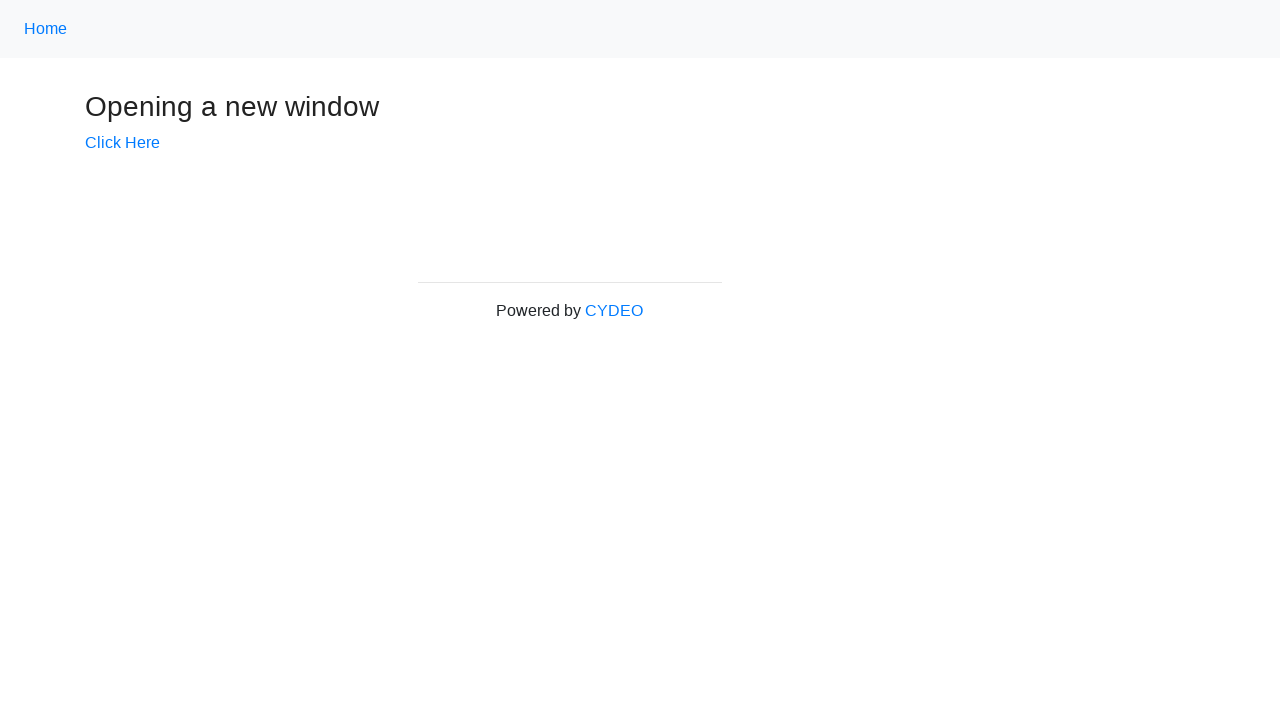

Clicked 'Click Here' link to open new window at (122, 143) on text=Click Here
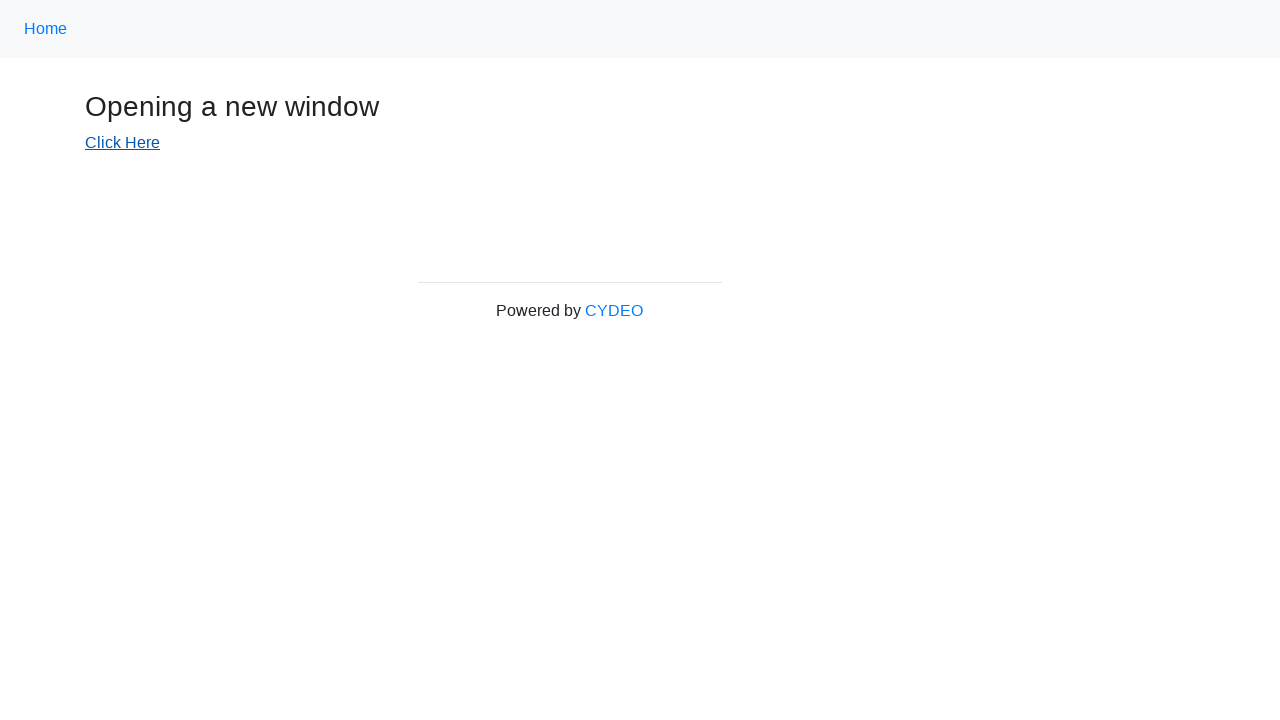

New popup window opened and captured
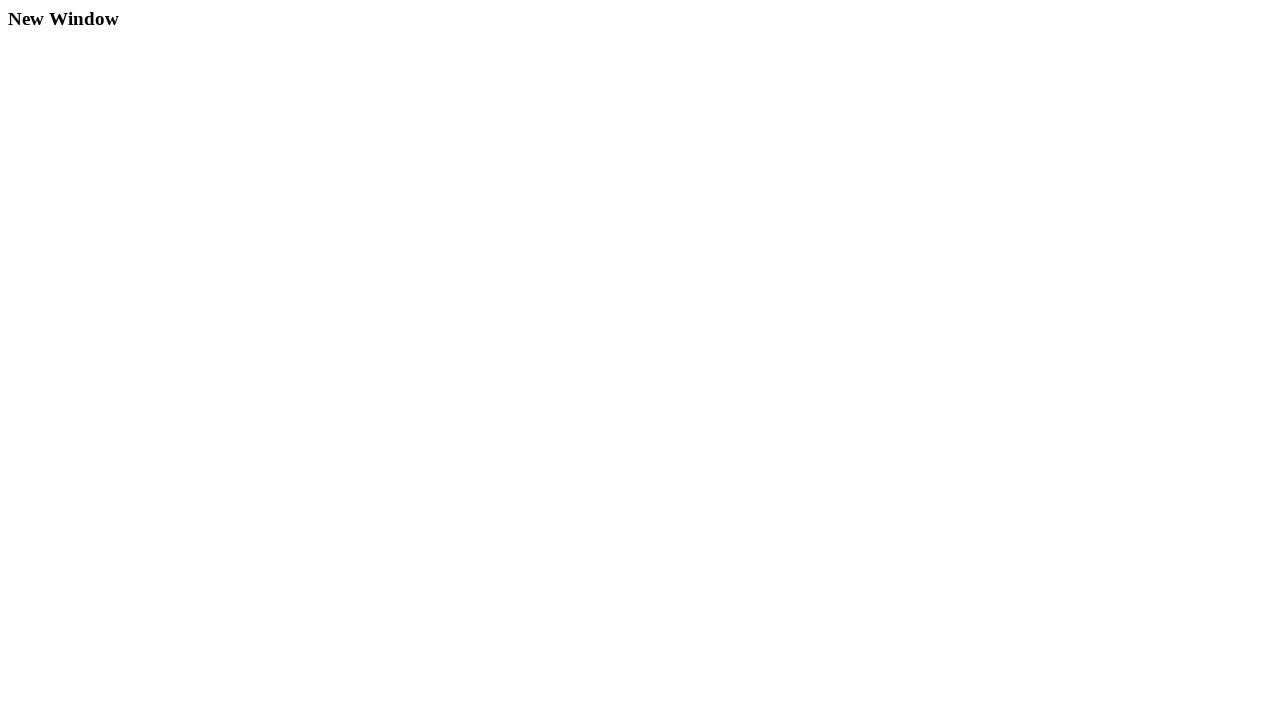

Verified new window title is 'New Window'
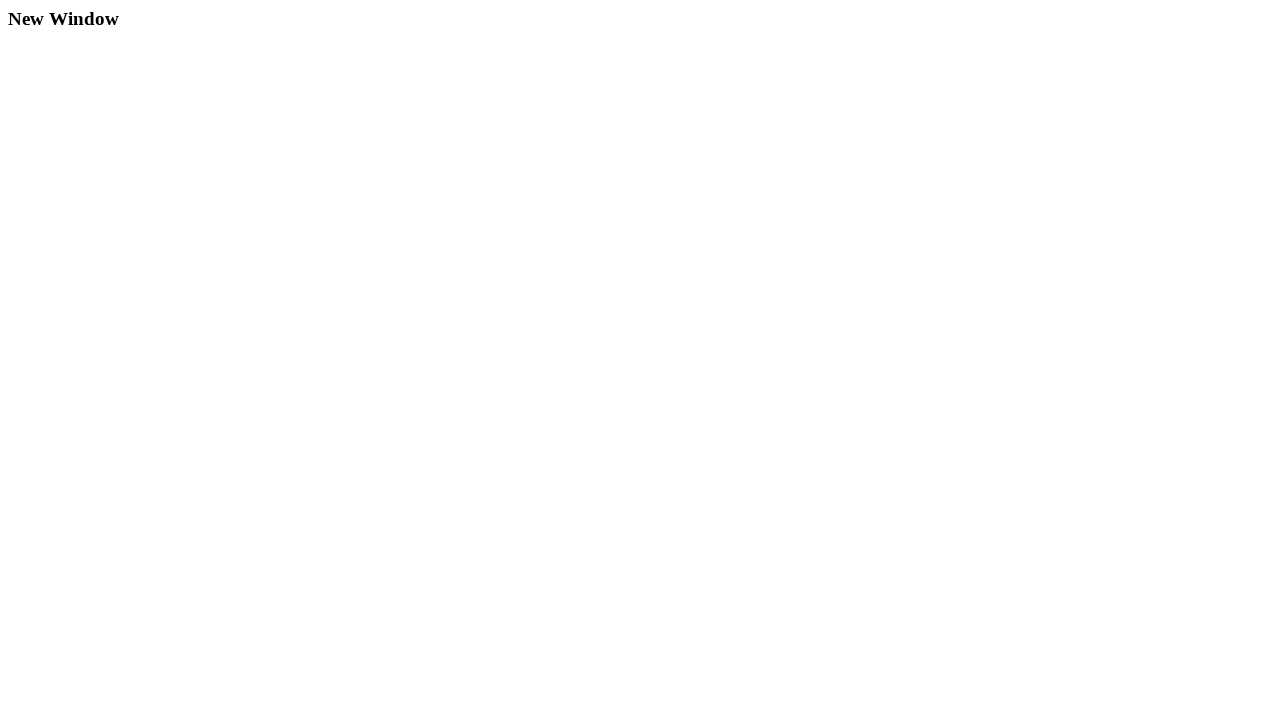

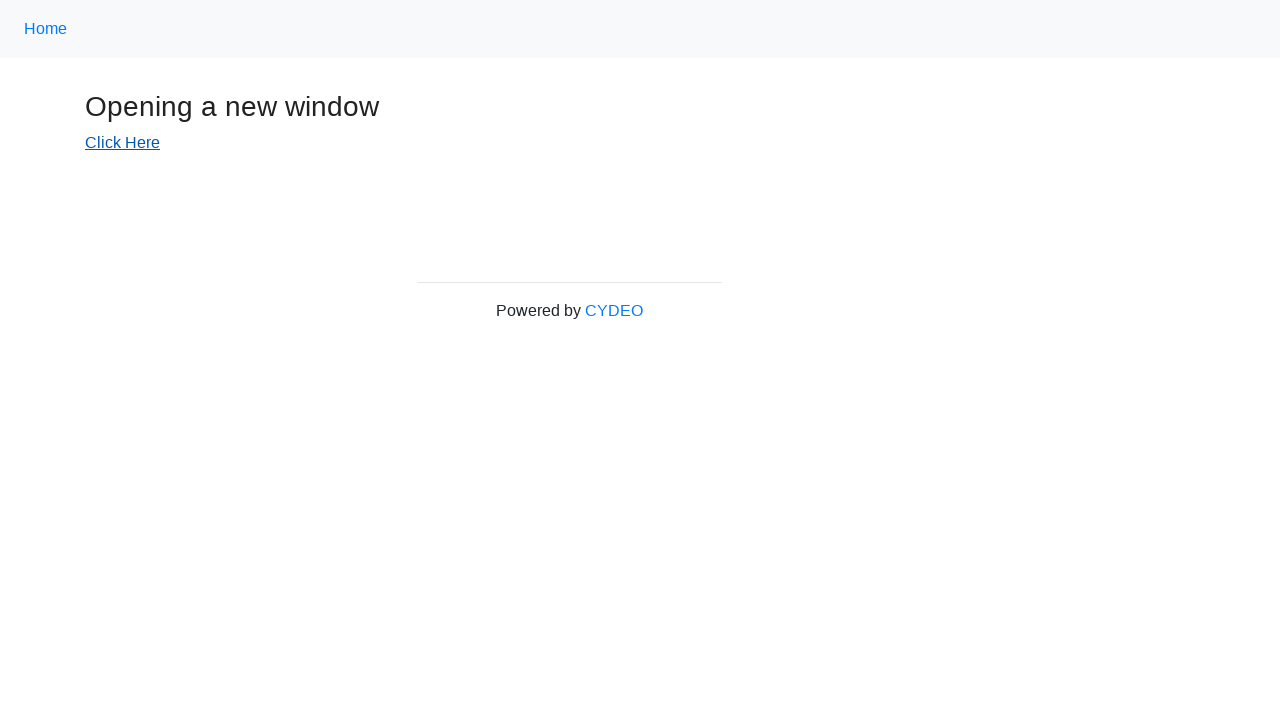